Tests right-click context menu functionality by performing a context click on a button element

Starting URL: https://swisnl.github.io/jQuery-contextMenu/demo.html

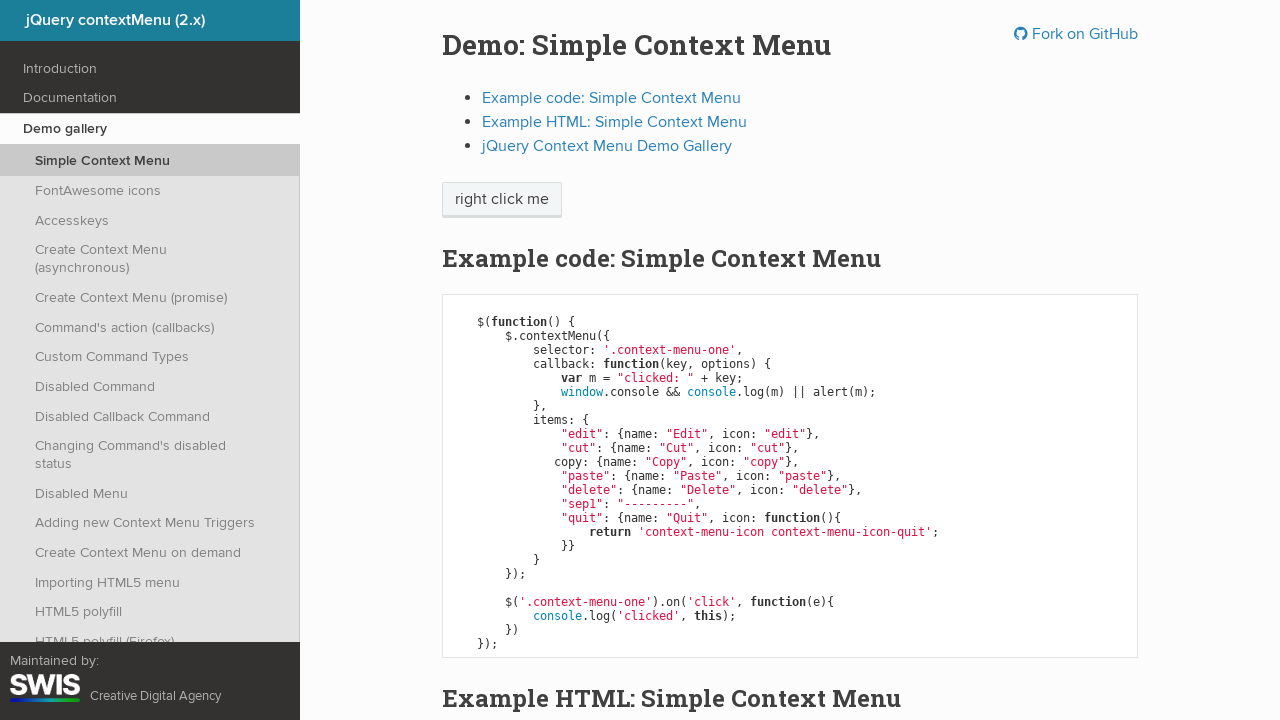

Located the 'right click me' button element
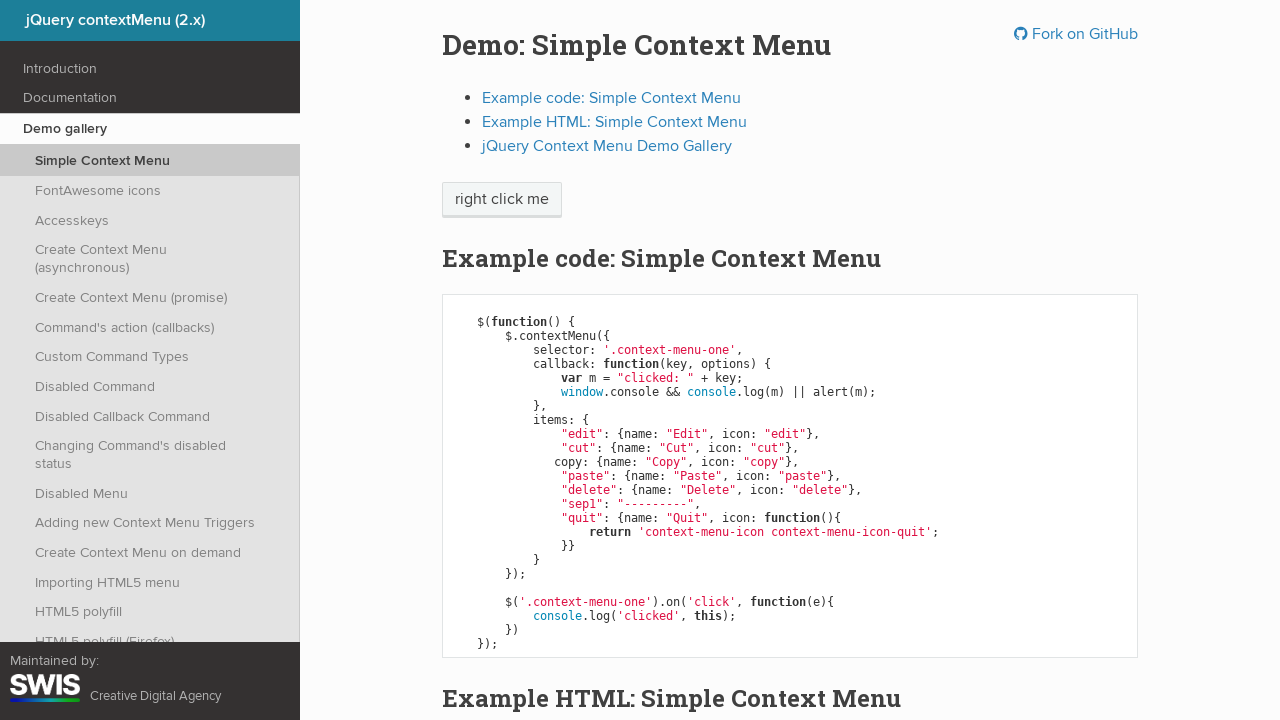

Performed right-click context click on the button at (502, 200) on xpath=//span[text()='right click me']
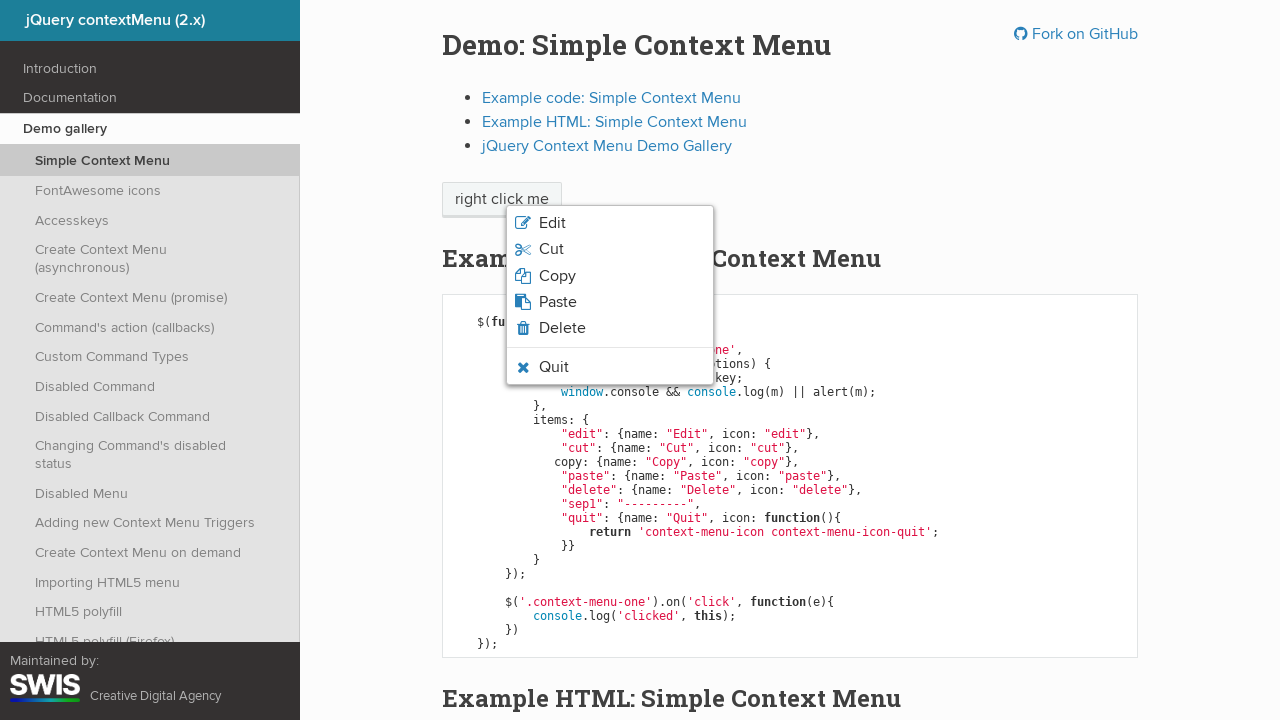

Context menu appeared and is now visible
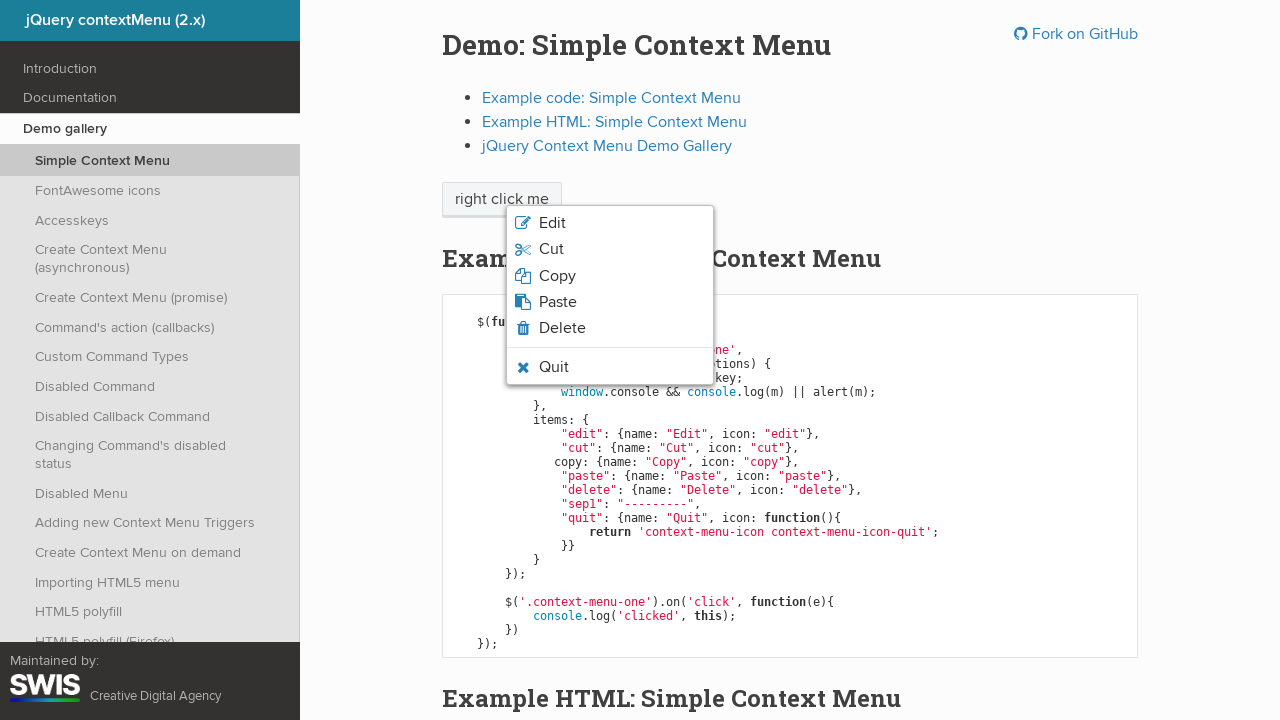

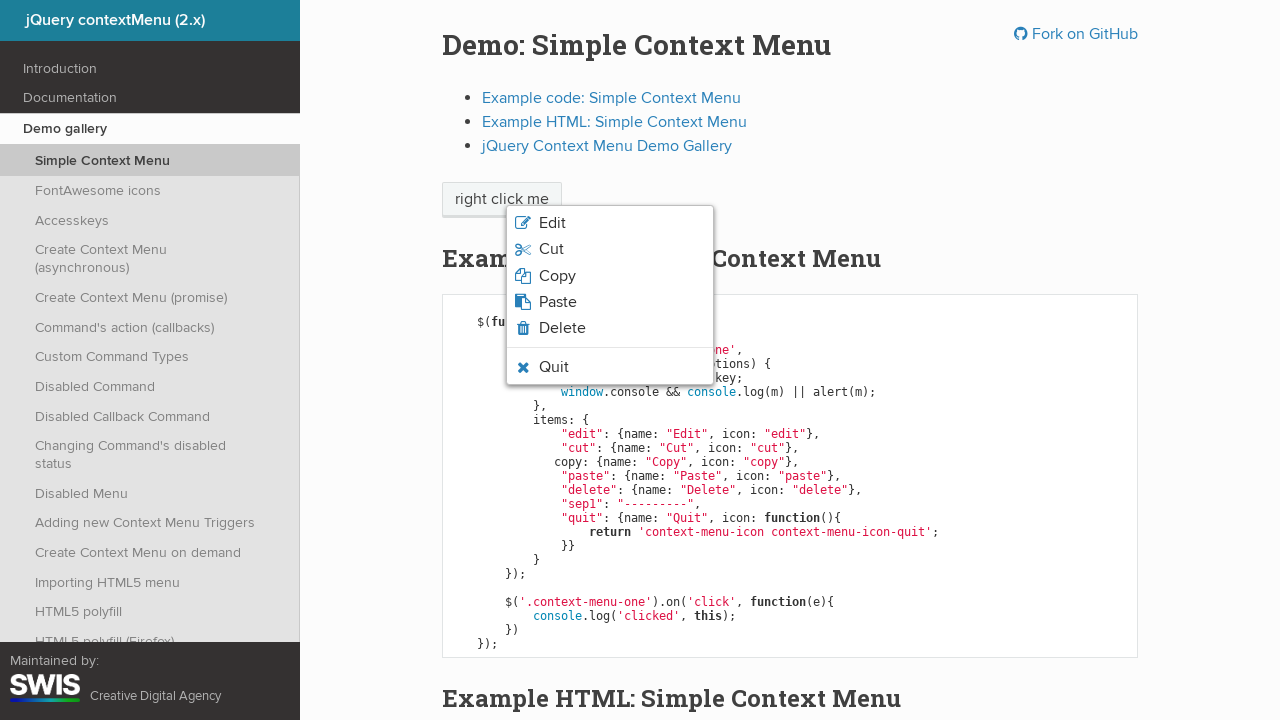